Opens the GlobalSQA website and waits for the page to load

Starting URL: http://www.globalsqa.com

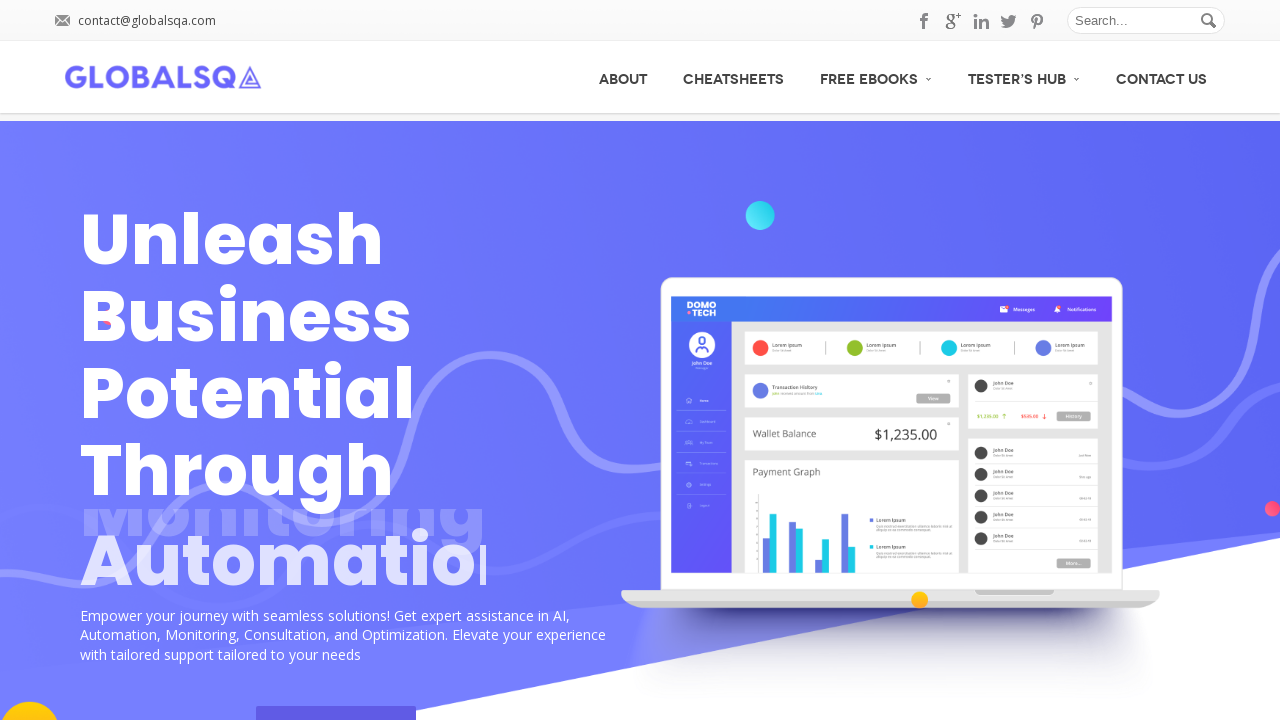

Navigated to GlobalSQA website at http://www.globalsqa.com
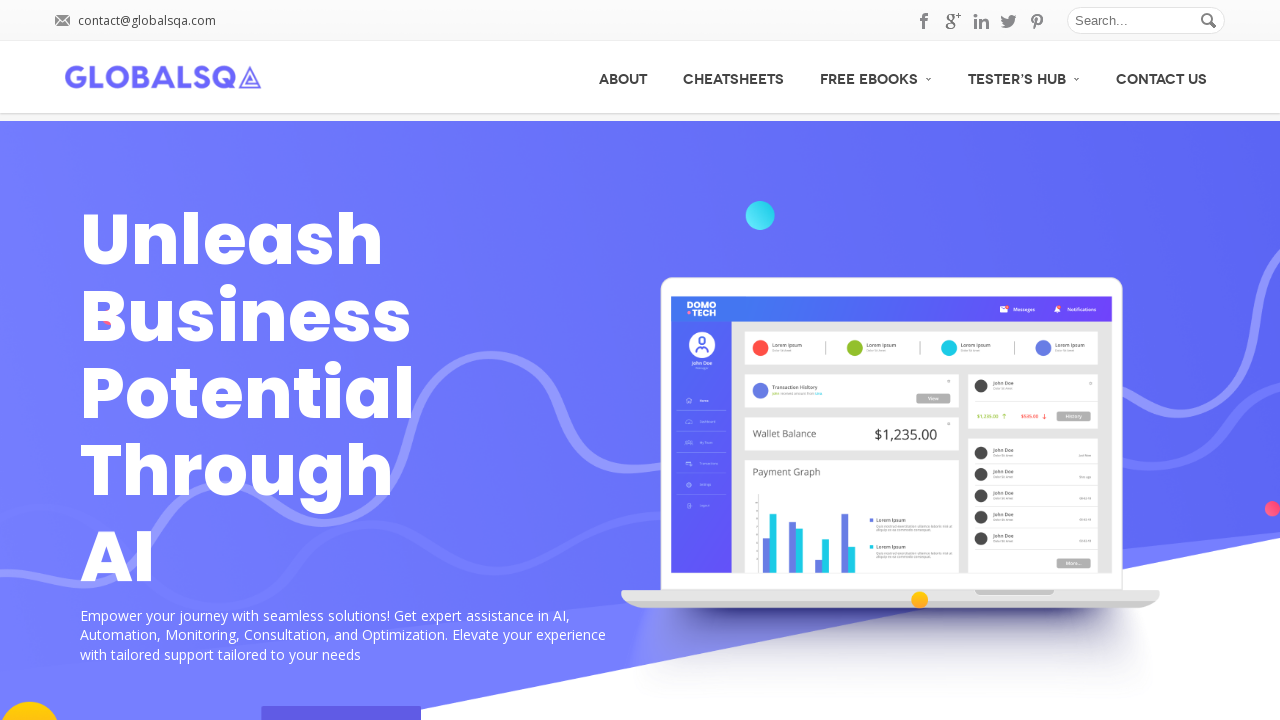

Waited for page to load with networkidle state
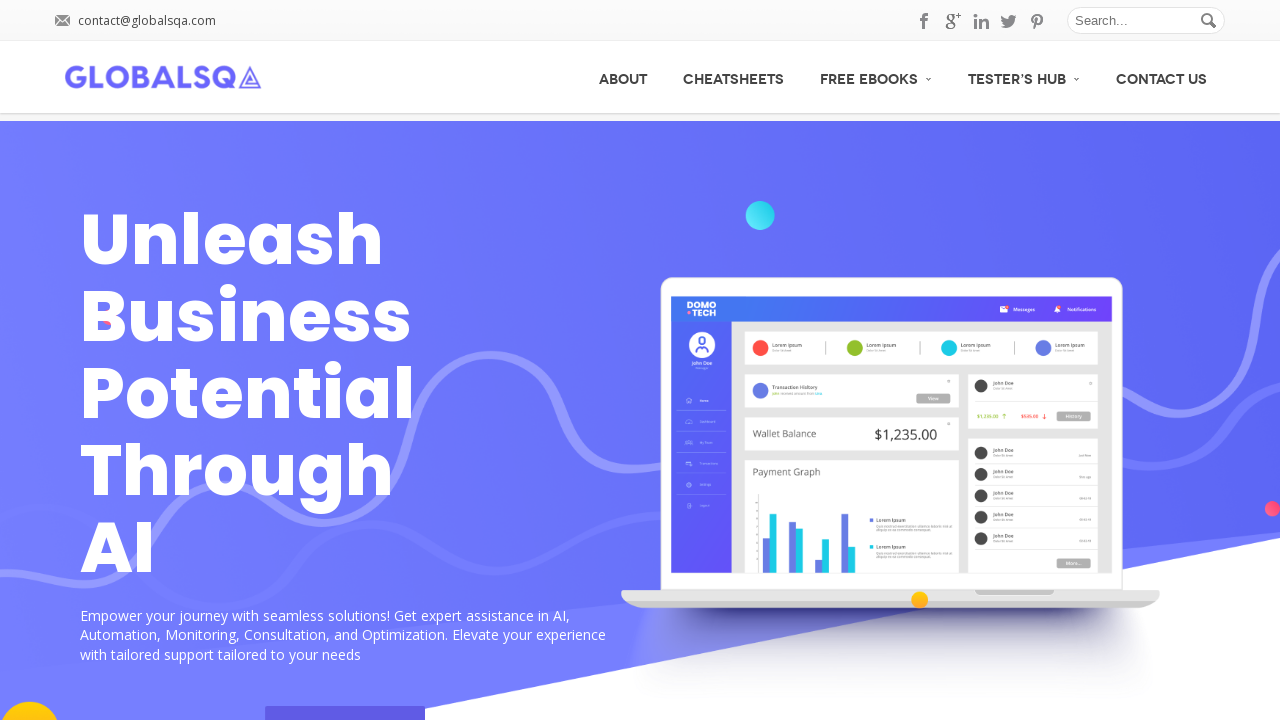

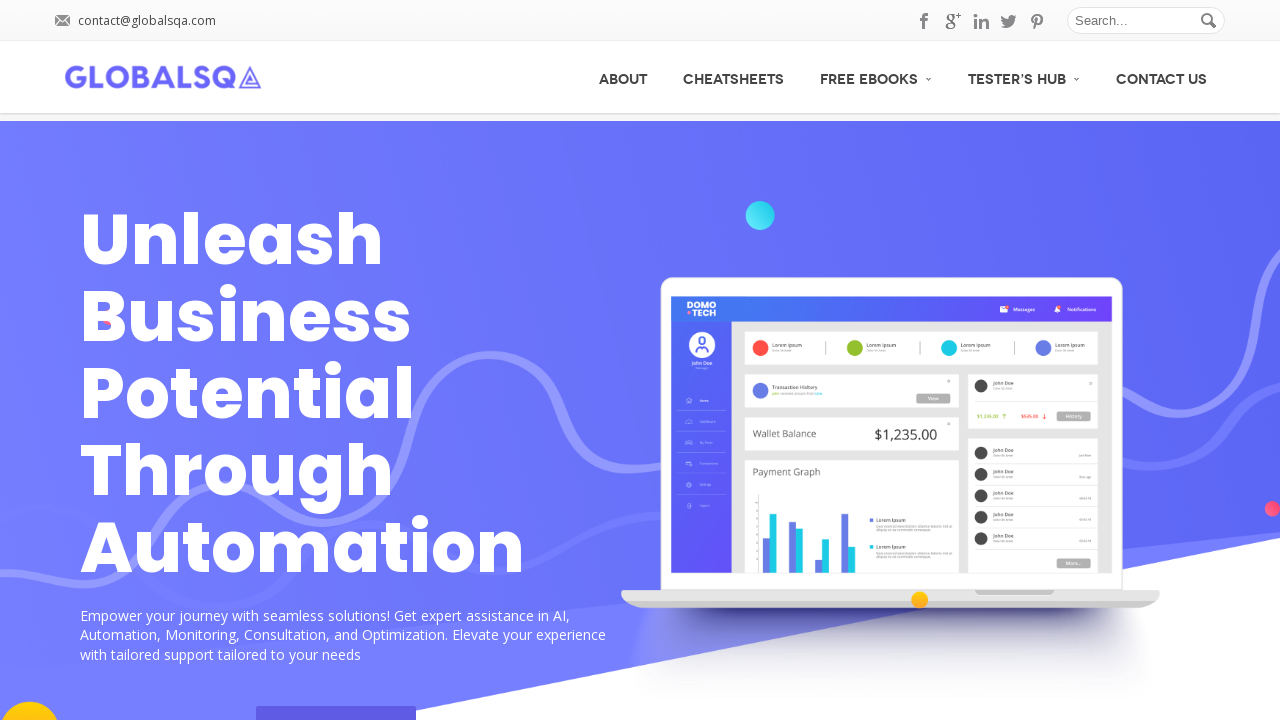